Tests keyboard input events on a training page by pressing the "S" key, then performing Ctrl+A (select all) and Ctrl+C (copy) keyboard shortcuts.

Starting URL: https://www.training-support.net/selenium/input-events

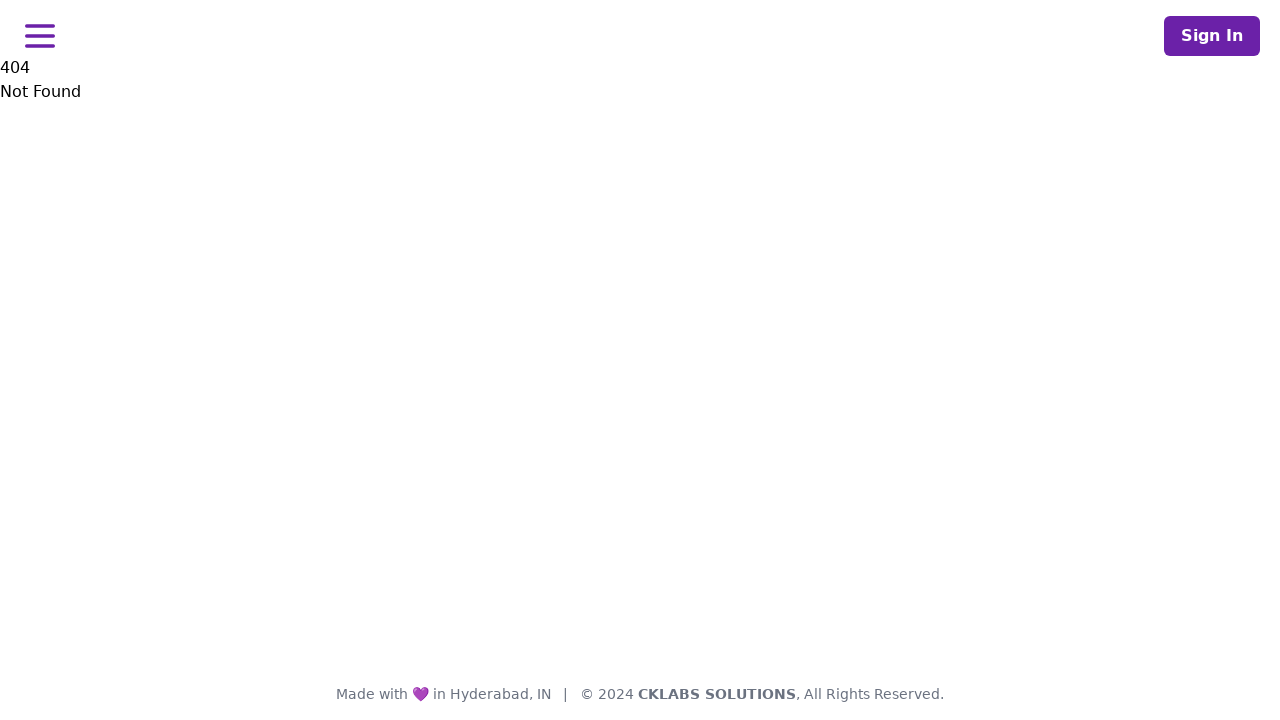

Pressed 'S' key on input events training page
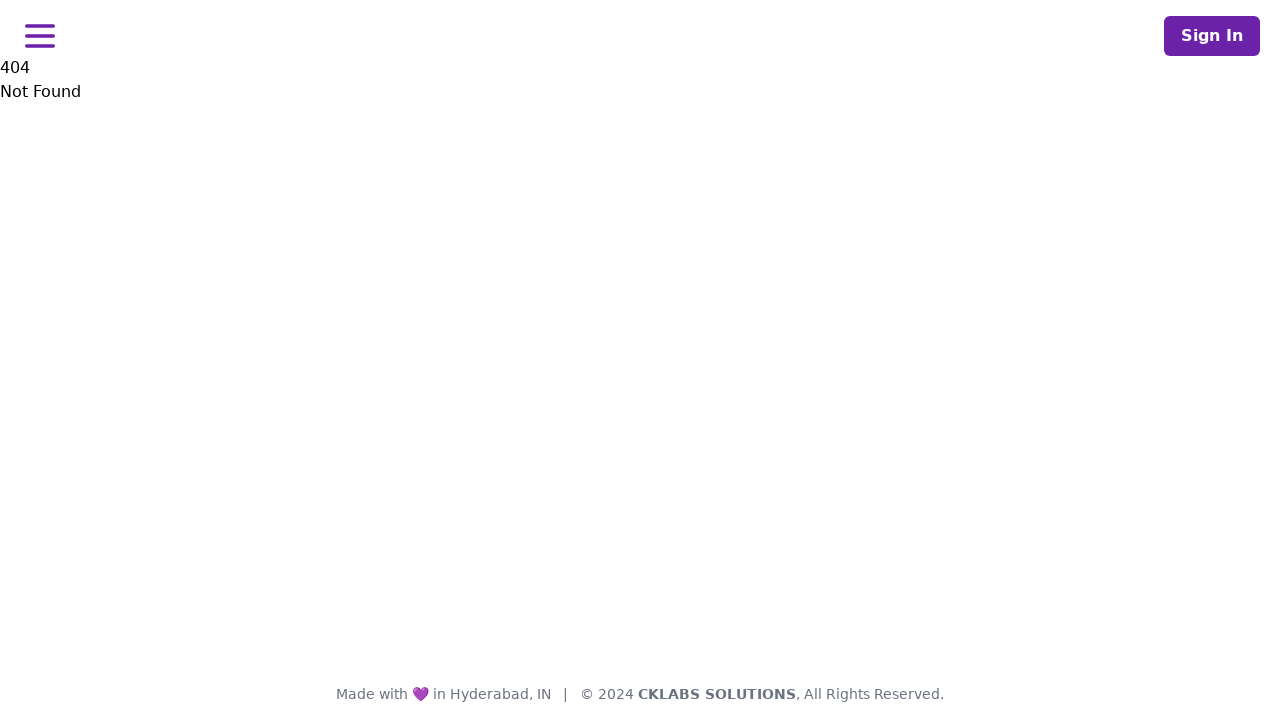

Pressed Ctrl+A to select all text
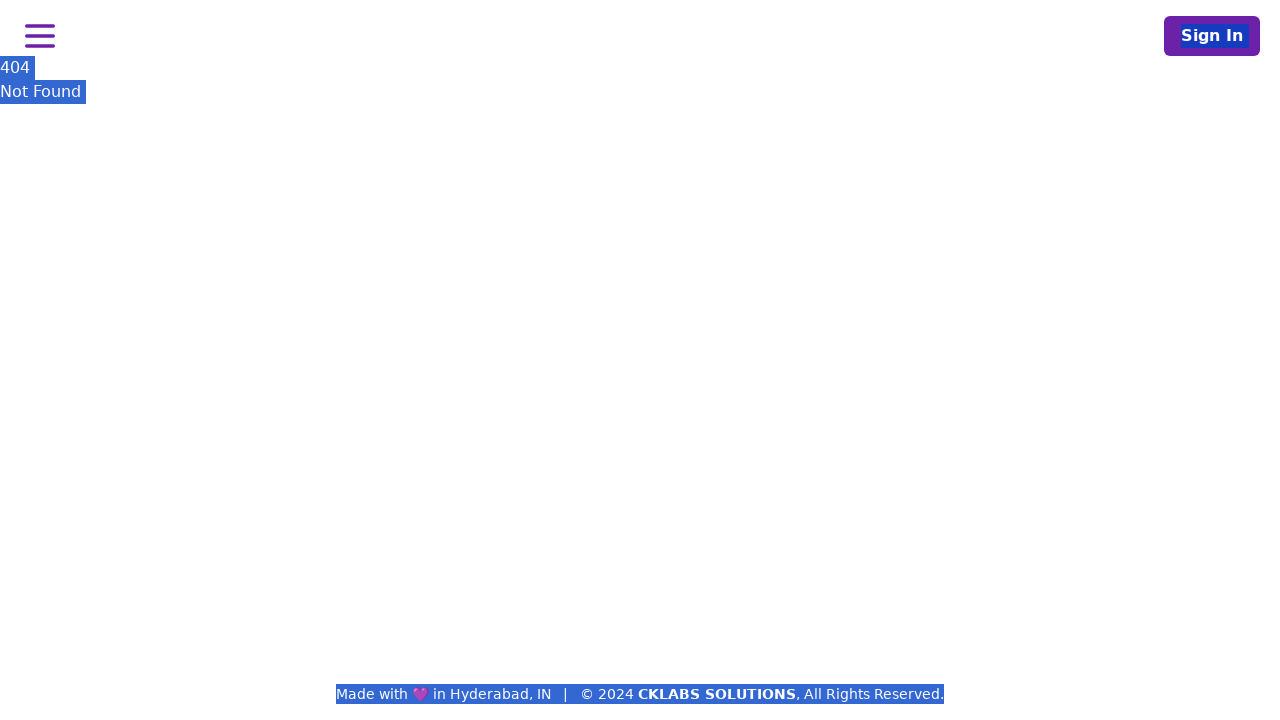

Pressed Ctrl+C to copy selected text
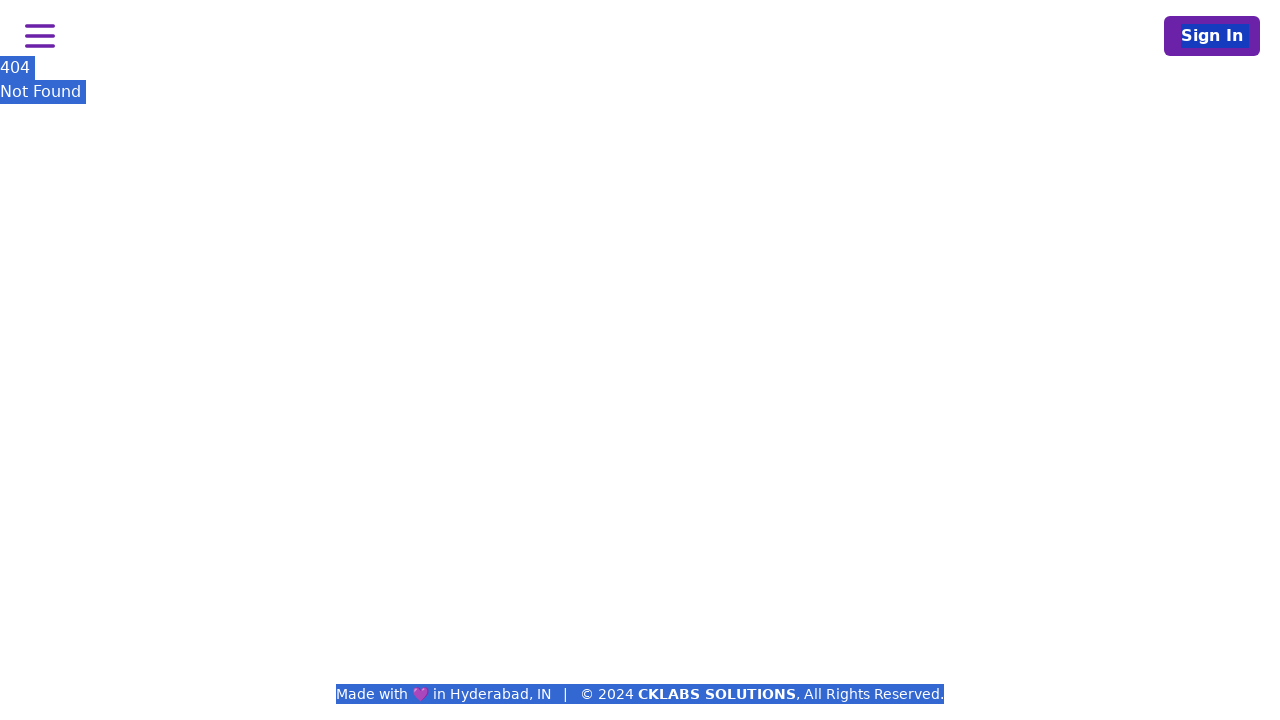

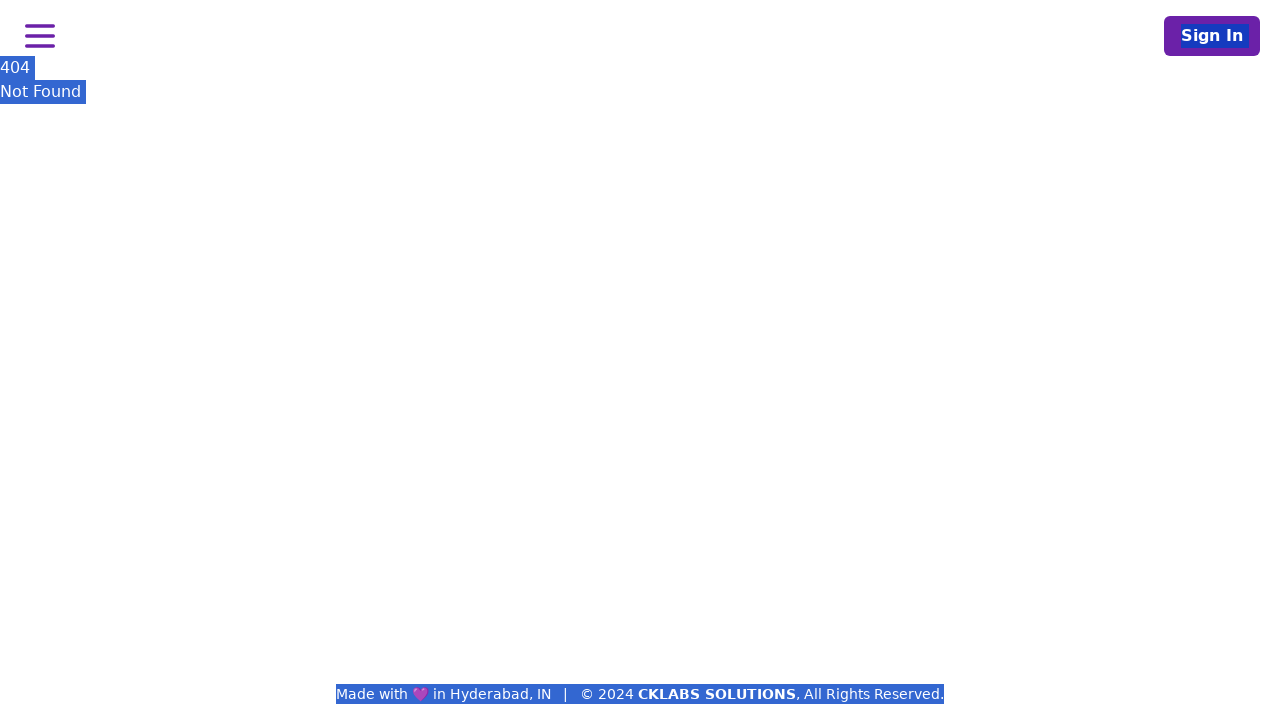